Tests drag and drop functionality by dragging a draggable element onto a droppable target within an iframe on the jQuery UI demo page.

Starting URL: https://jqueryui.com/droppable/

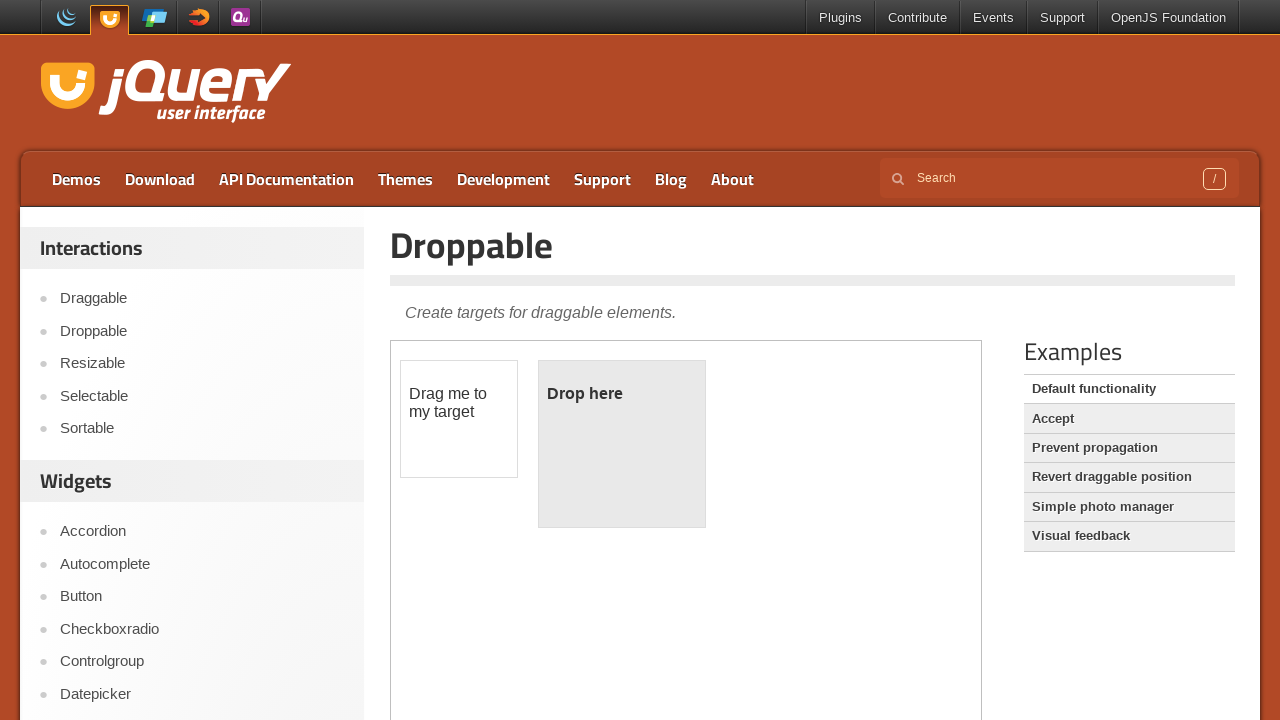

Located the demo iframe on the jQuery UI droppable page
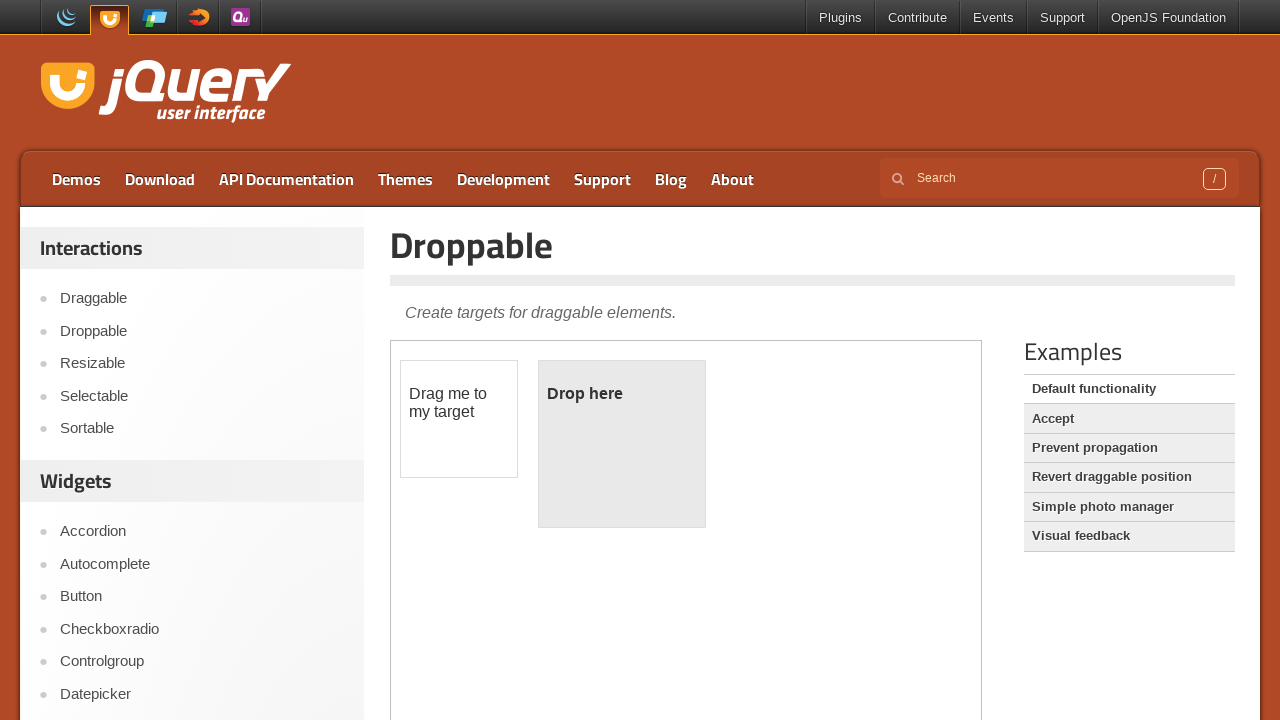

Located the draggable element within the iframe
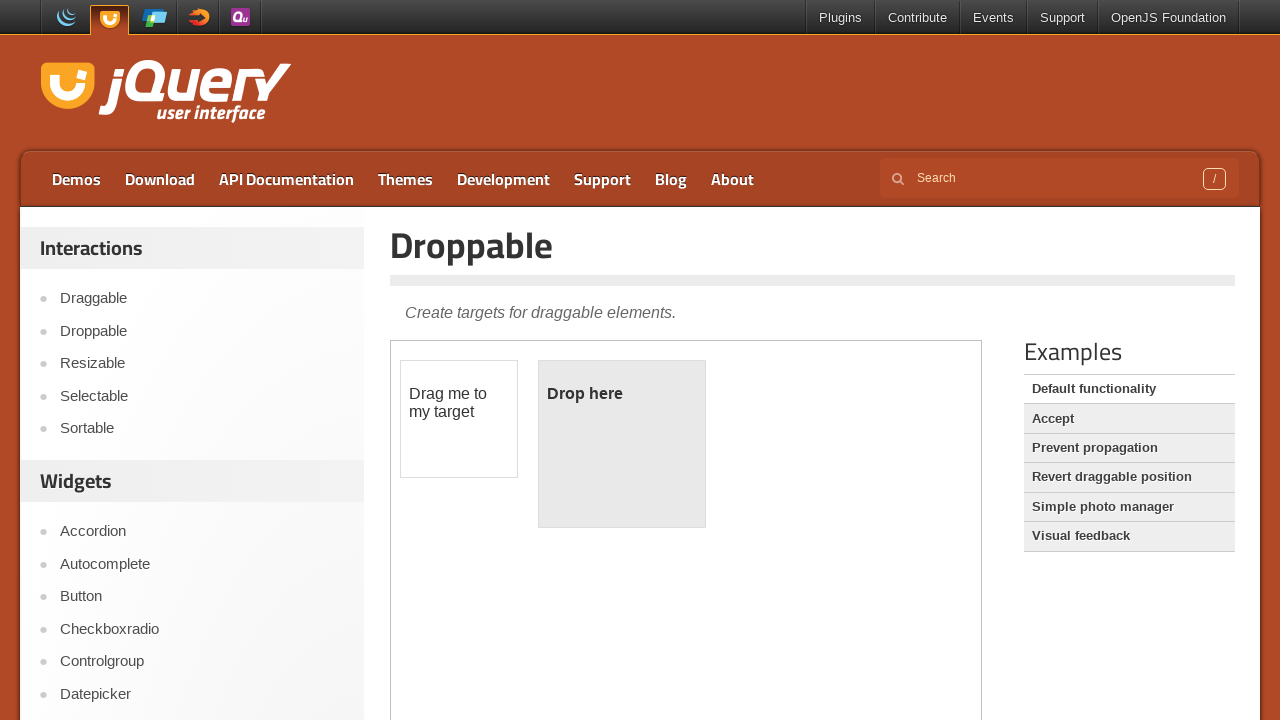

Located the droppable target element within the iframe
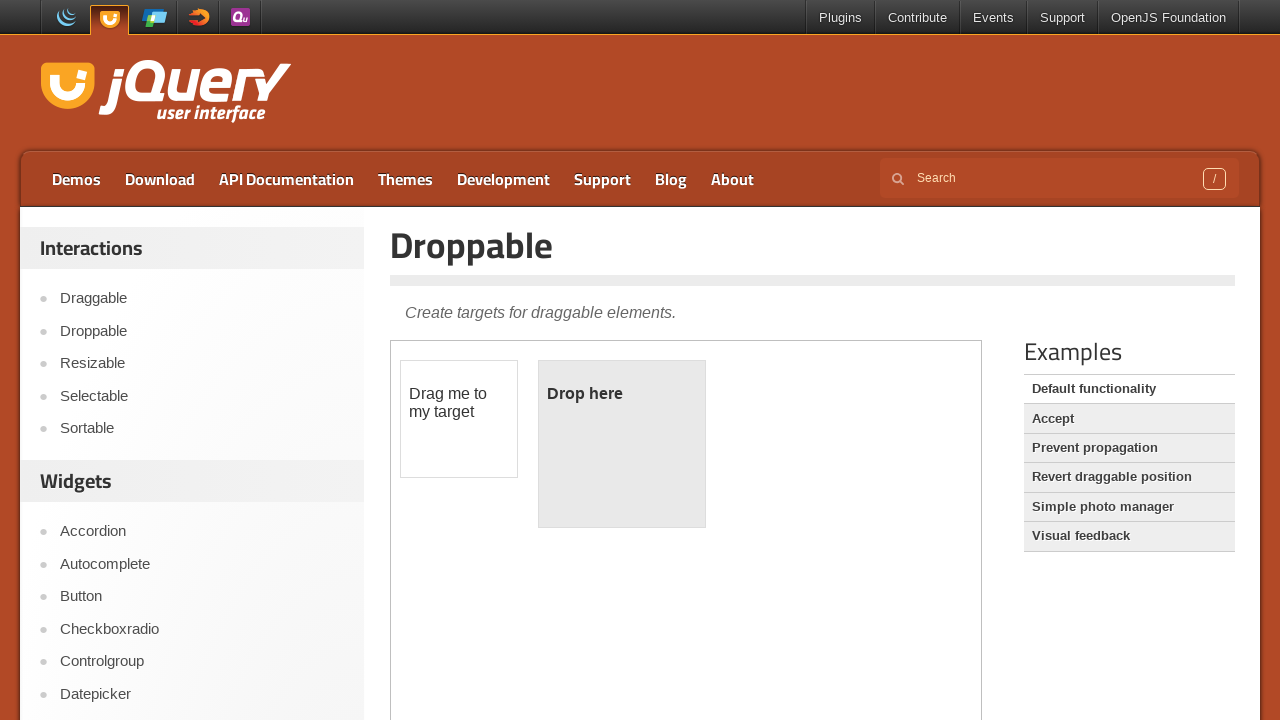

Dragged the draggable element onto the droppable target at (622, 444)
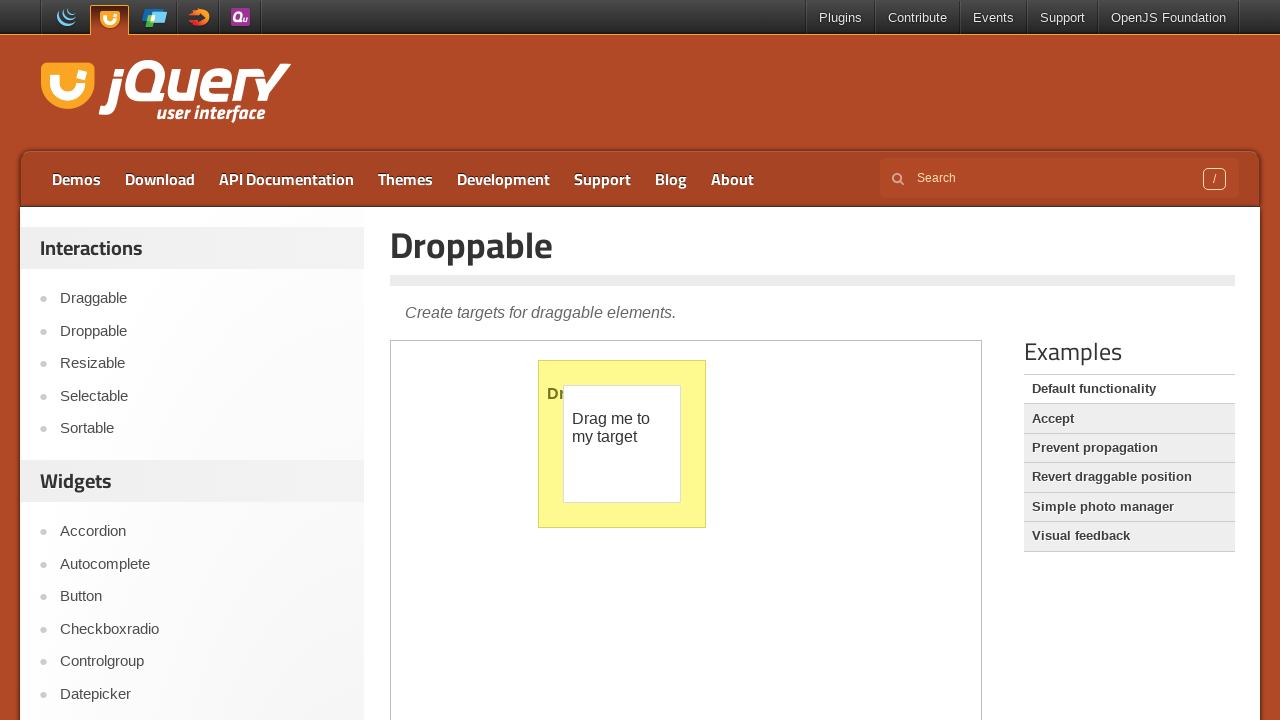

Verified drop was successful - droppable element now has ui-state-highlight class
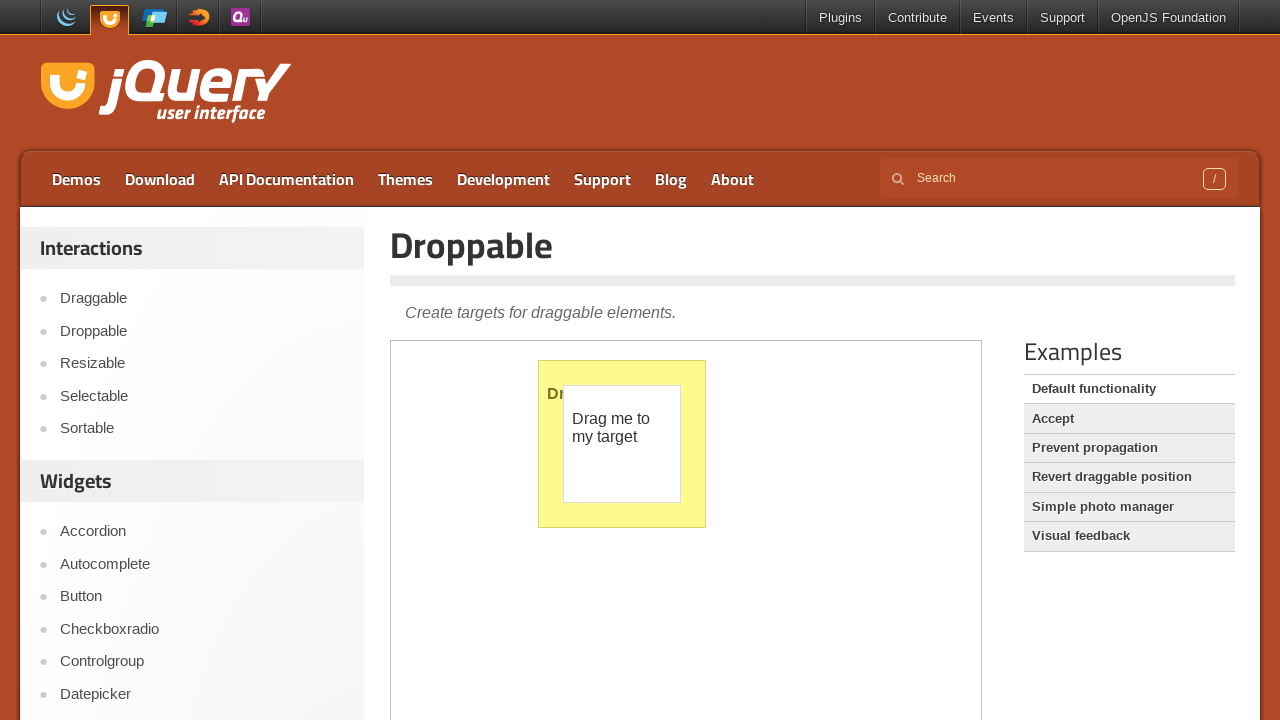

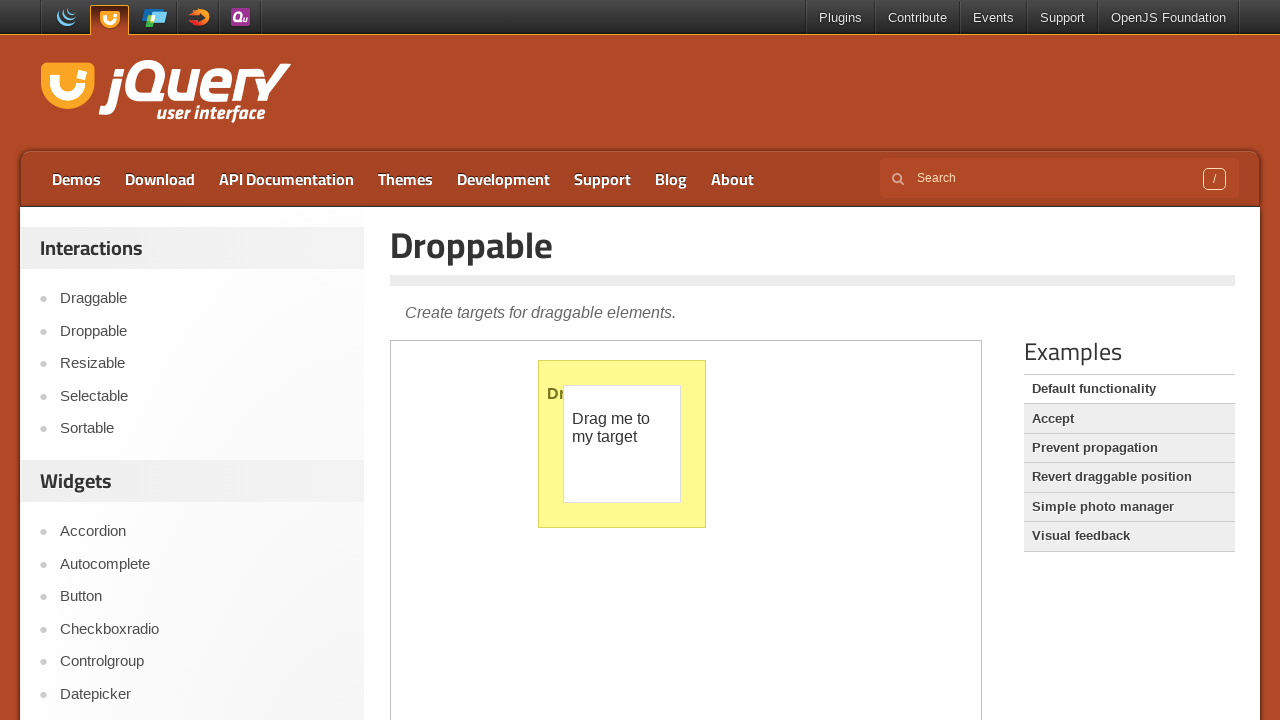